Tests JavaScript prompt dialog by clicking the third alert button, entering a name in the prompt, accepting it, and verifying the result message contains the entered name

Starting URL: https://the-internet.herokuapp.com/javascript_alerts

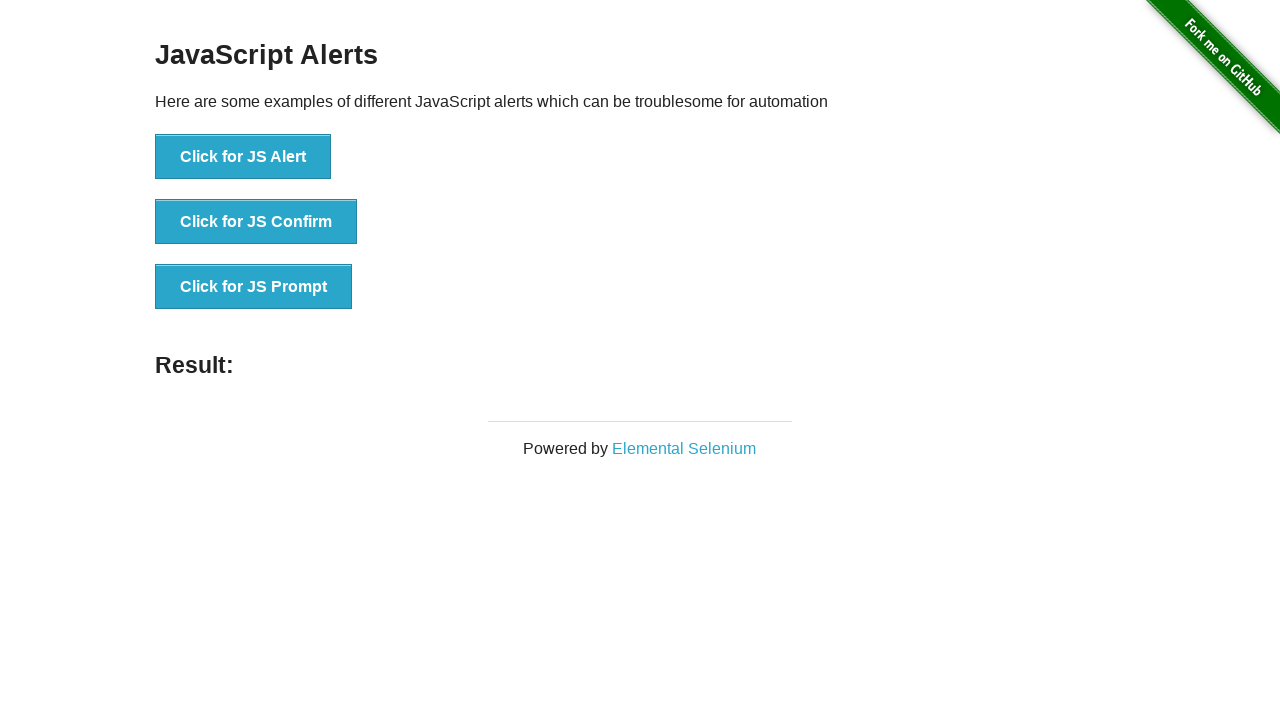

Set up dialog handler to accept prompt with 'Jennifer Smith'
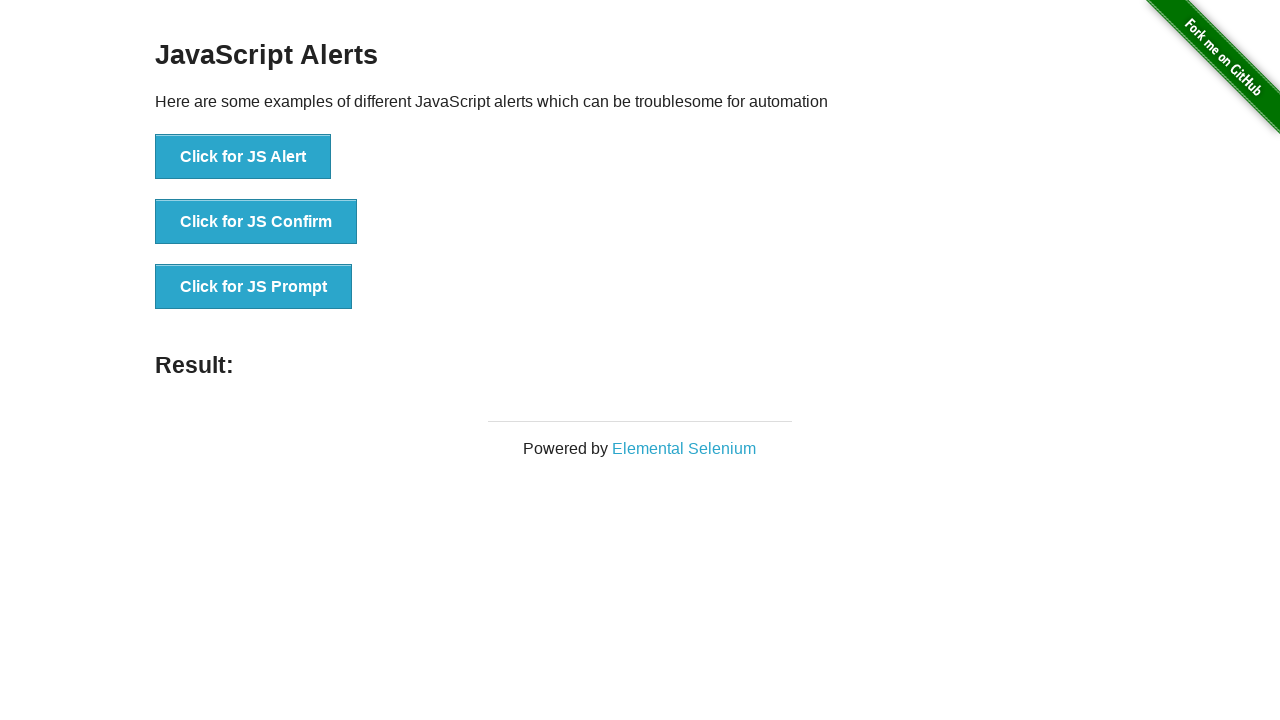

Clicked the 'Click for JS Prompt' button to trigger JavaScript prompt dialog at (254, 287) on xpath=//button[text()='Click for JS Prompt']
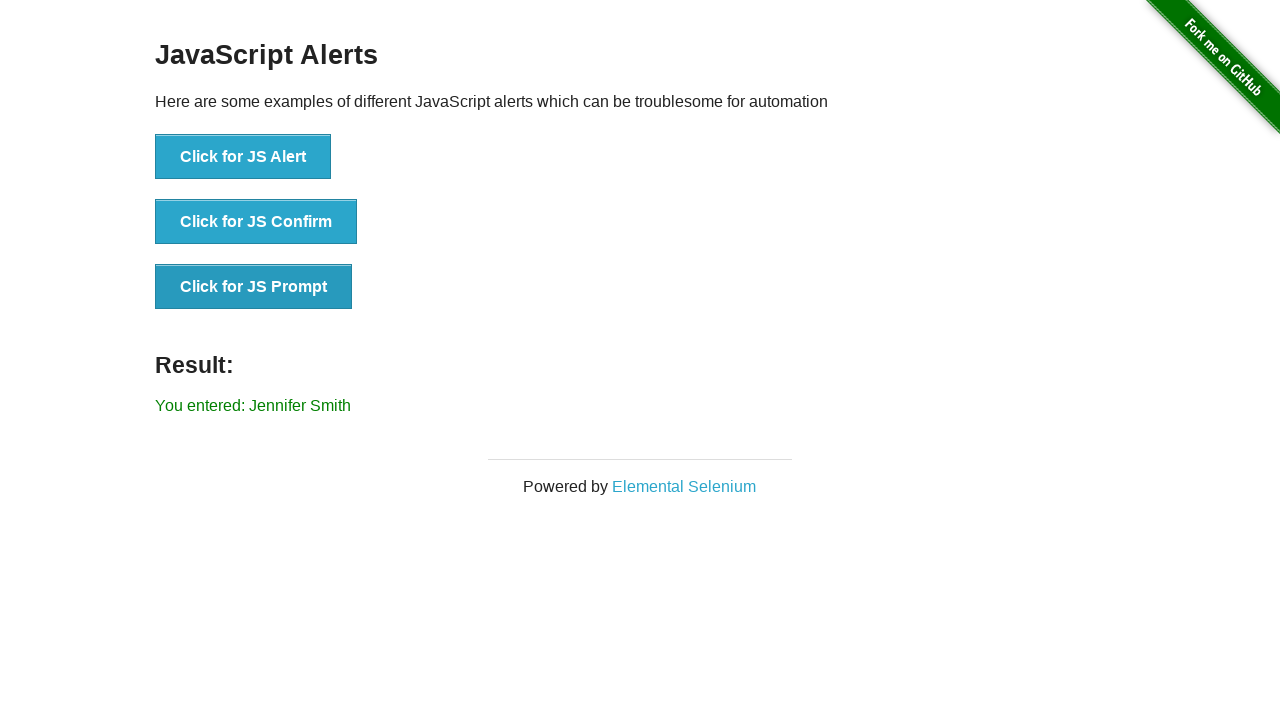

Waited for result message element to appear
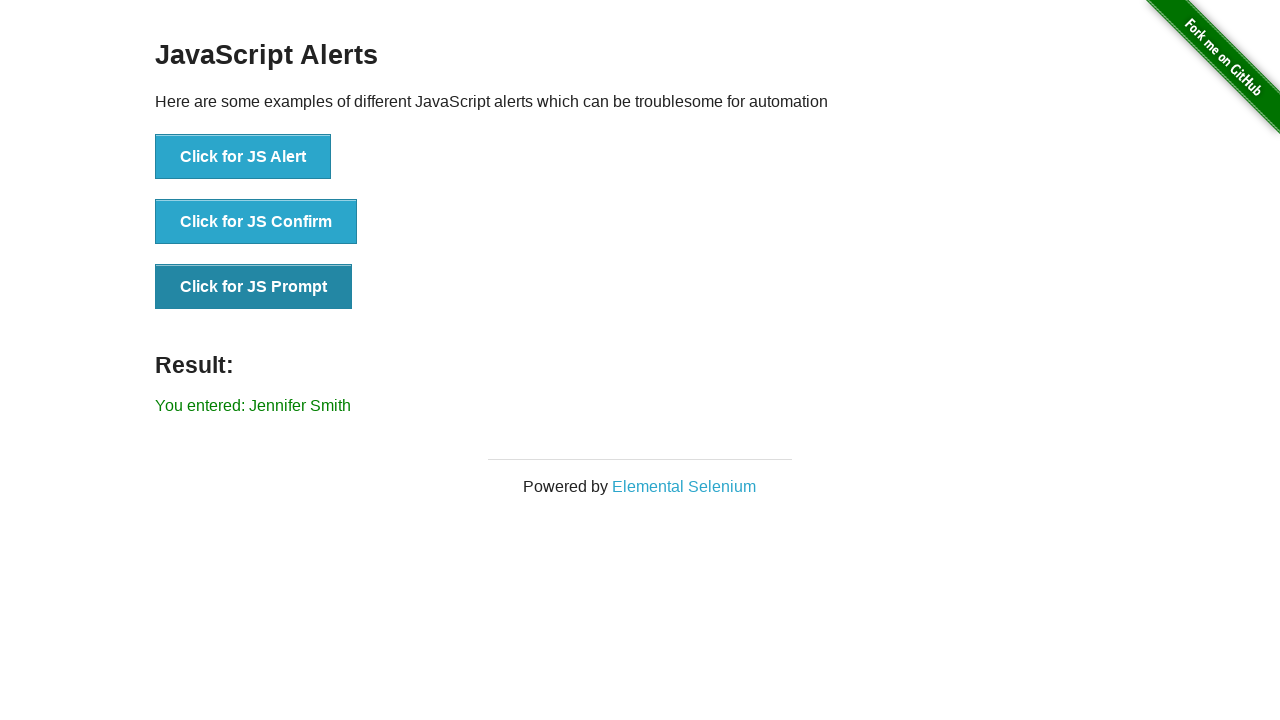

Retrieved result message text content
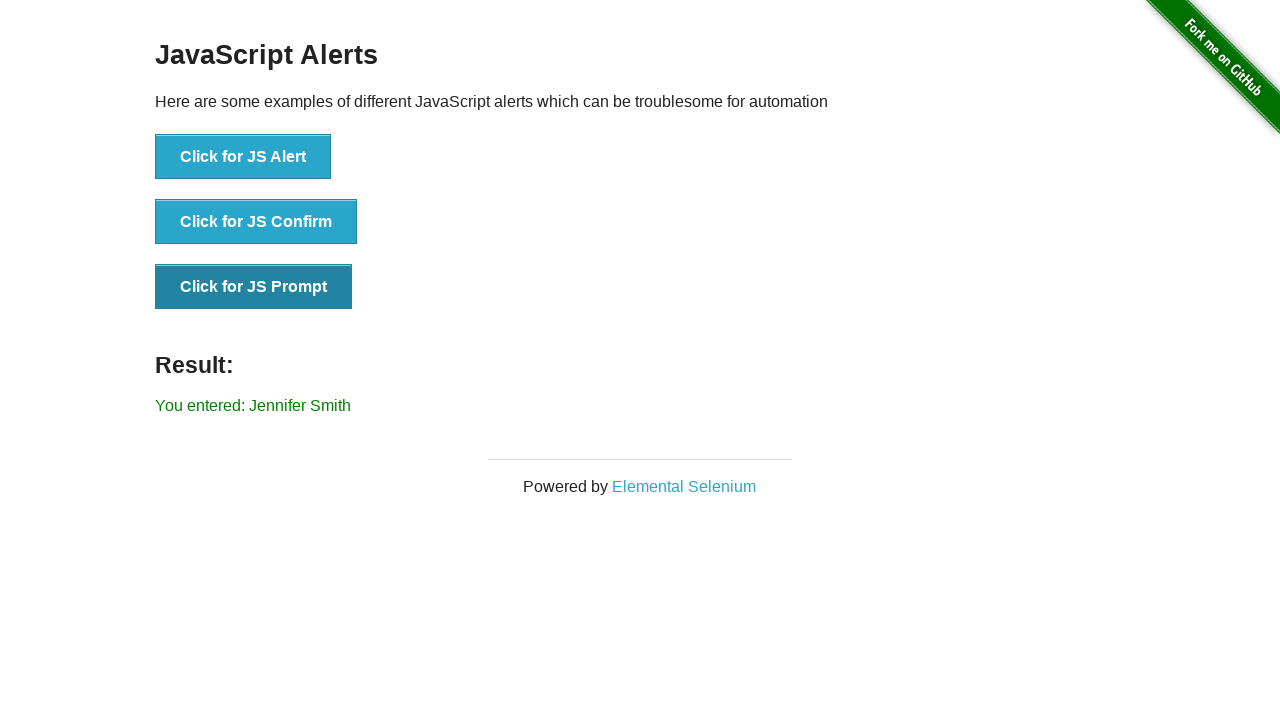

Verified result message contains 'Jennifer Smith'
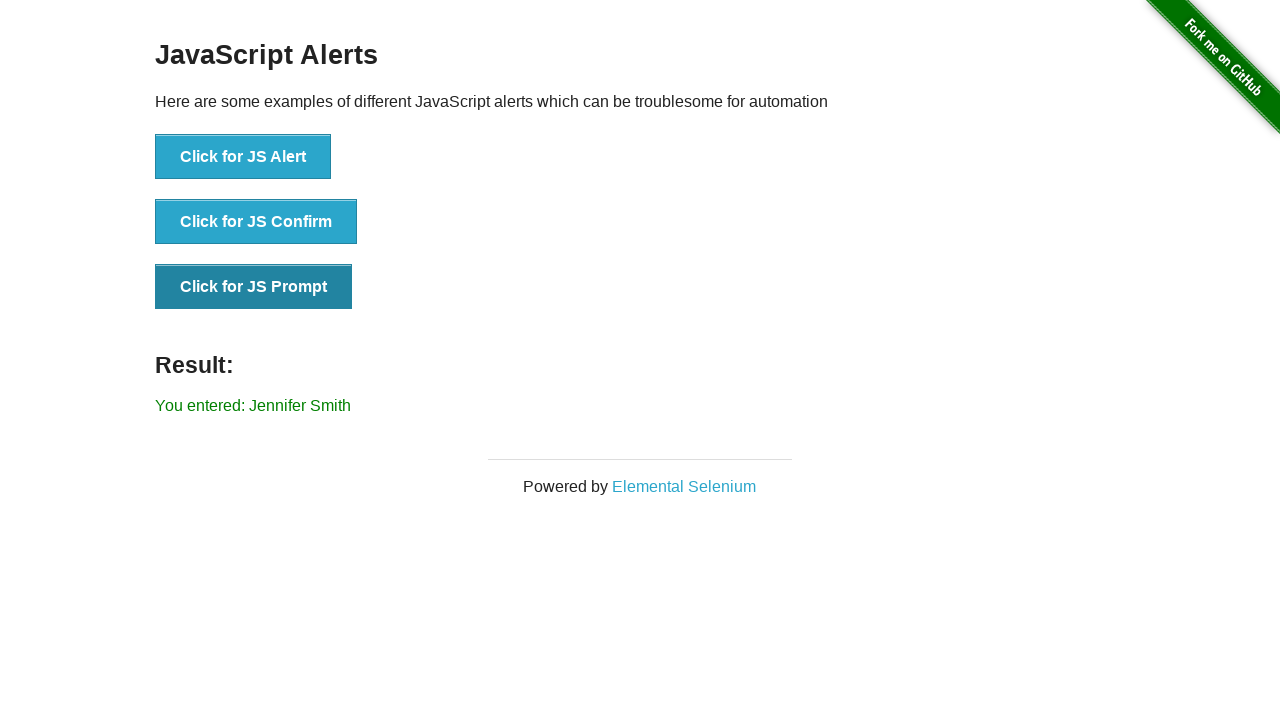

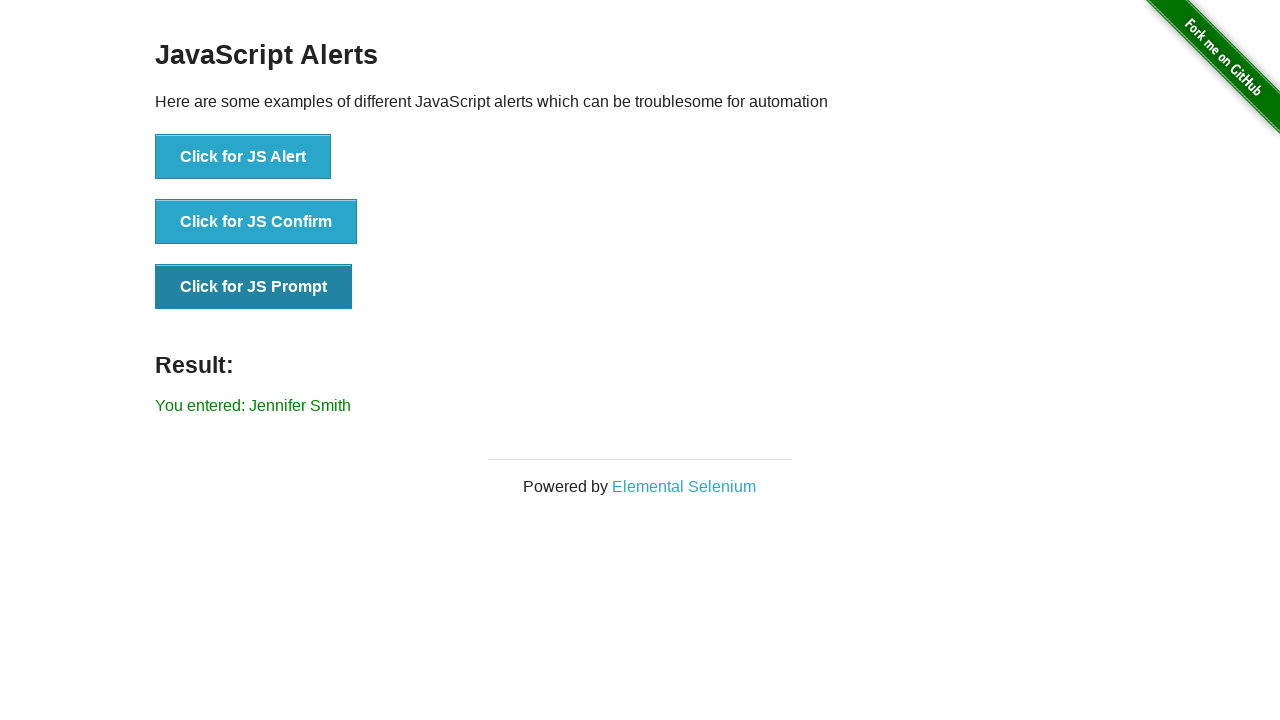